Tests keyboard events functionality by typing text and pressing Enter key on a keyboard events practice page

Starting URL: https://training-support.net/webelements/keyboard-events

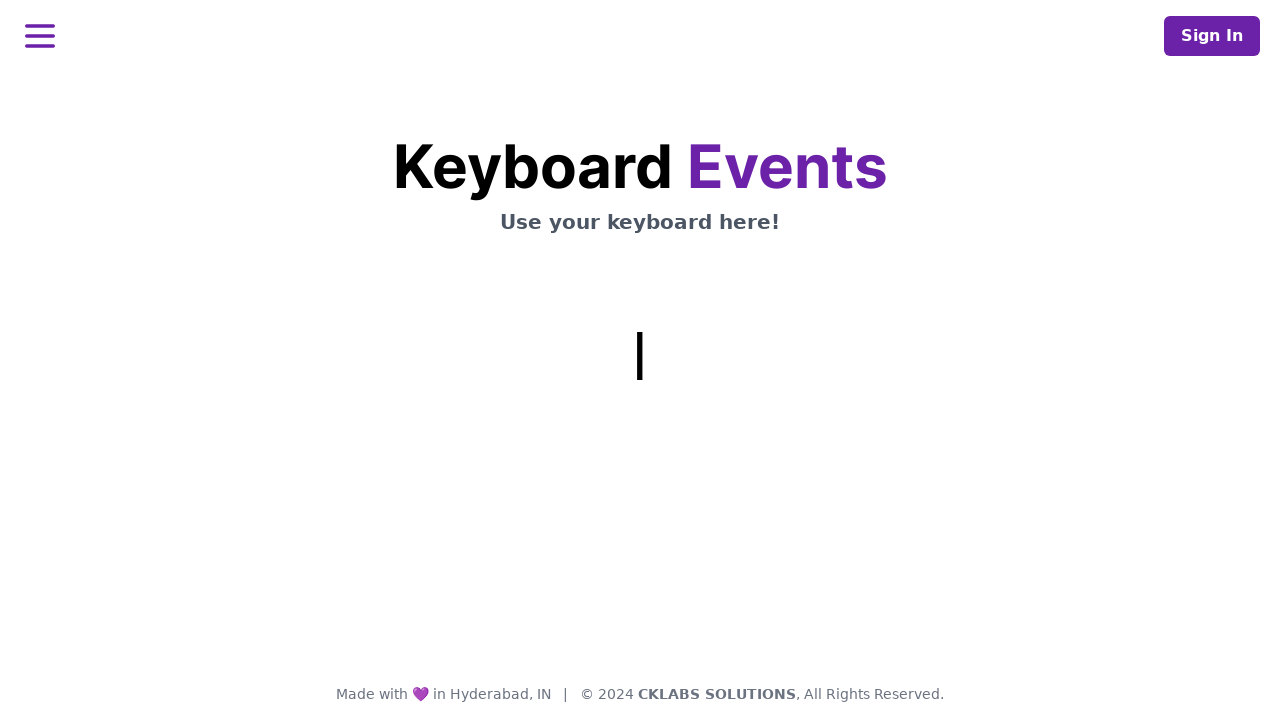

Typed 'This is coming from Selenium' using keyboard
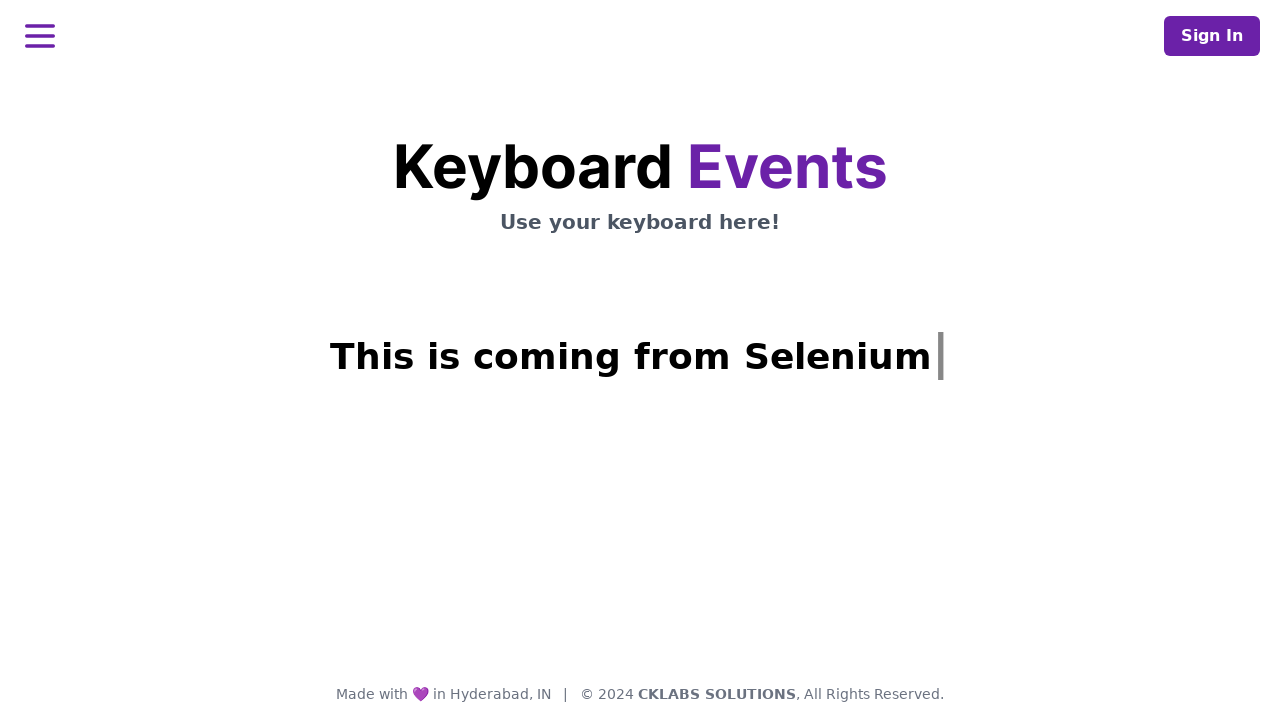

Pressed Enter key
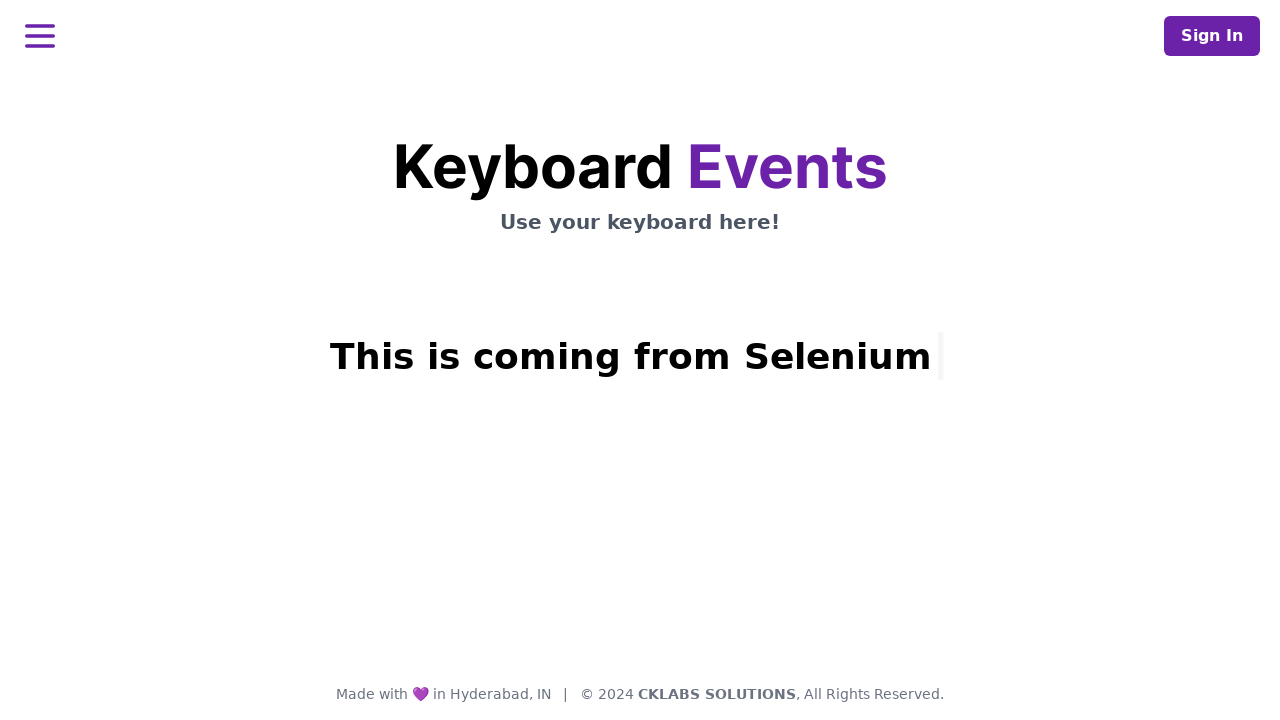

Verified heading element appeared after keyboard input
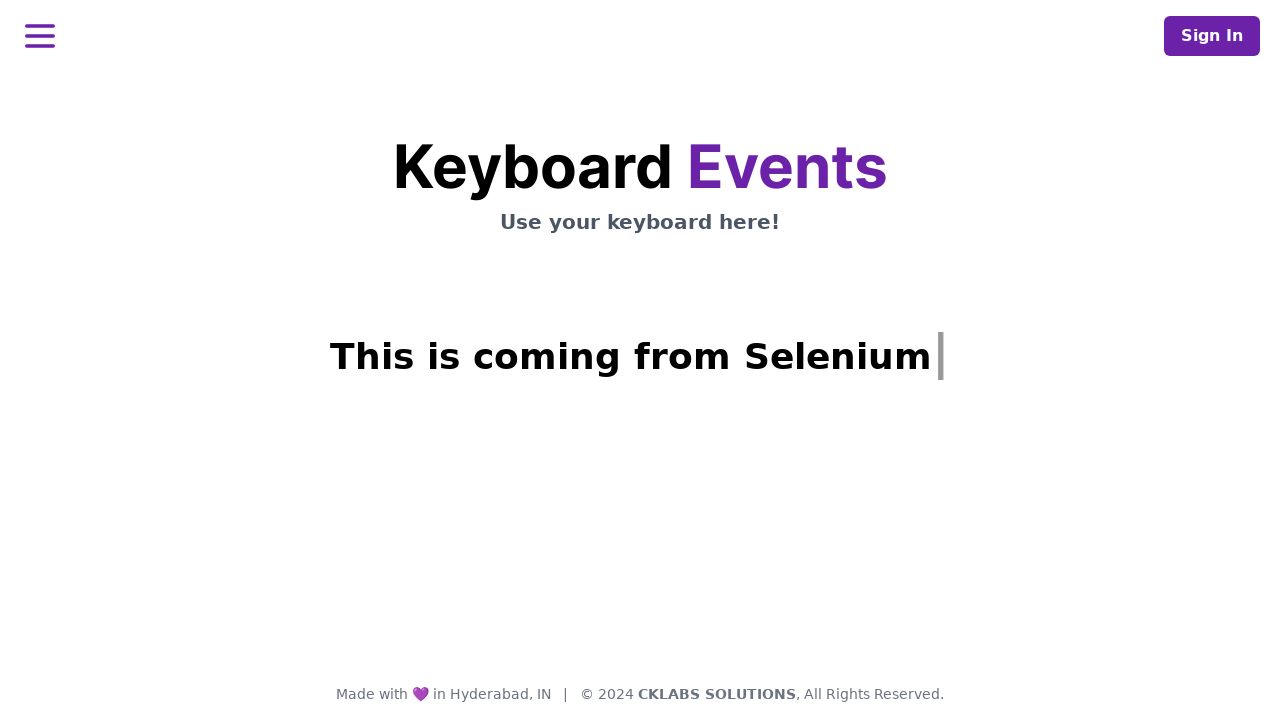

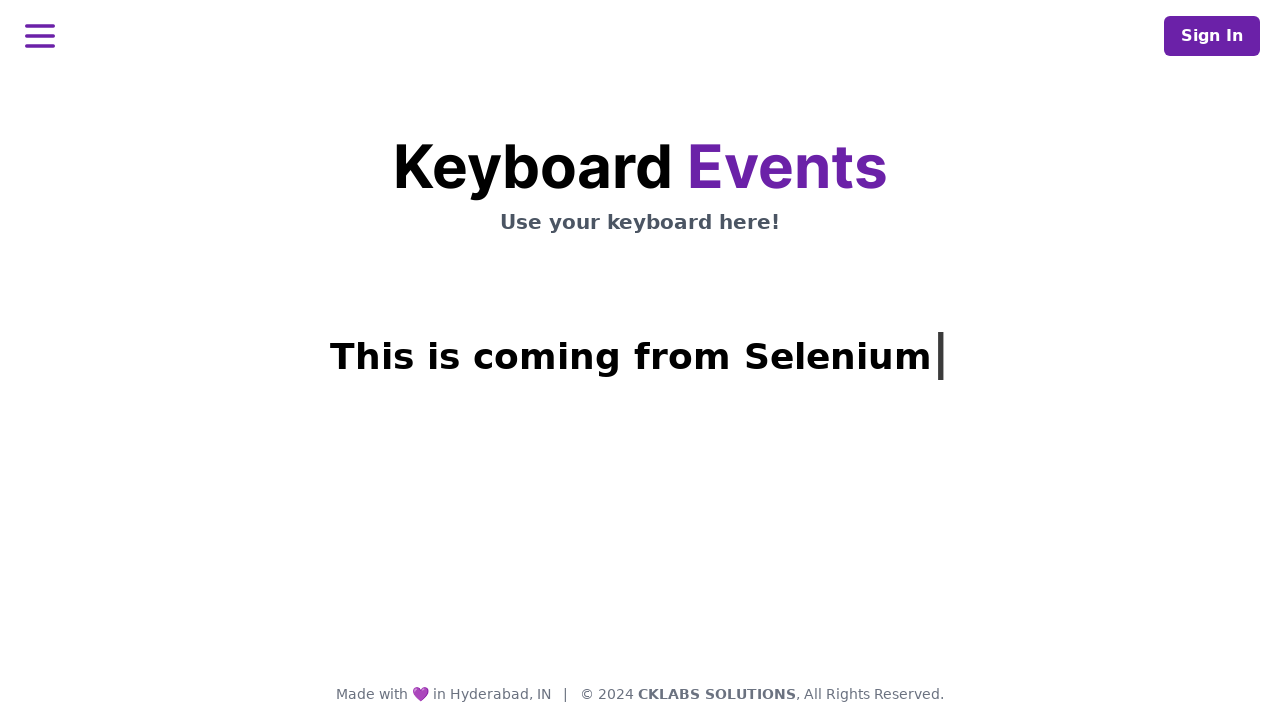